Tests drag and drop functionality by dragging column B and dropping it onto column A

Starting URL: https://the-internet.herokuapp.com/drag_and_drop

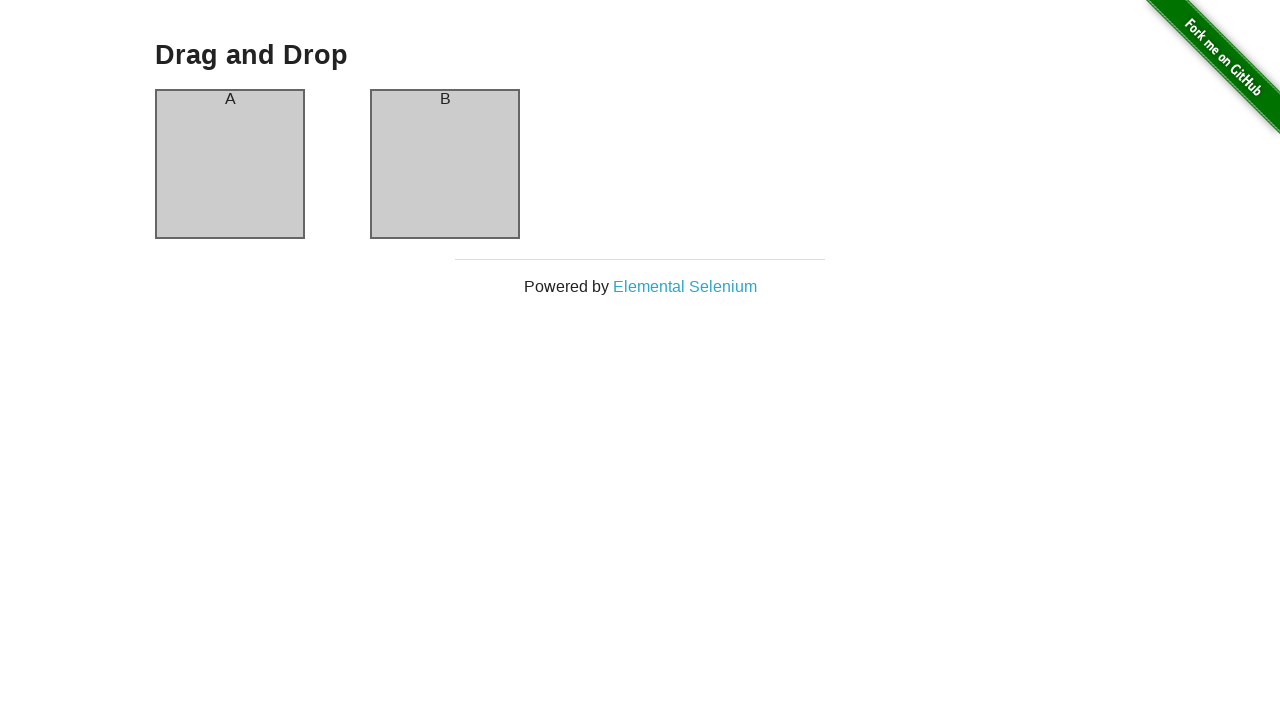

Dragged column B and dropped it onto column A at (230, 164)
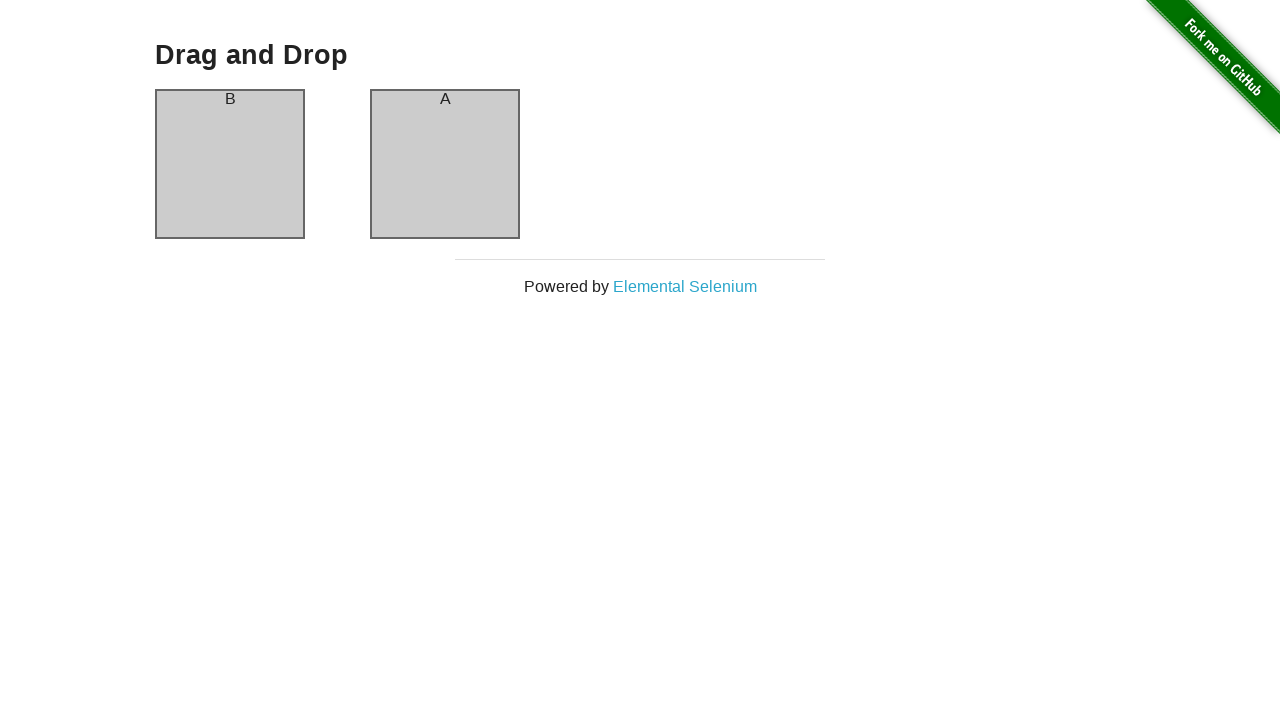

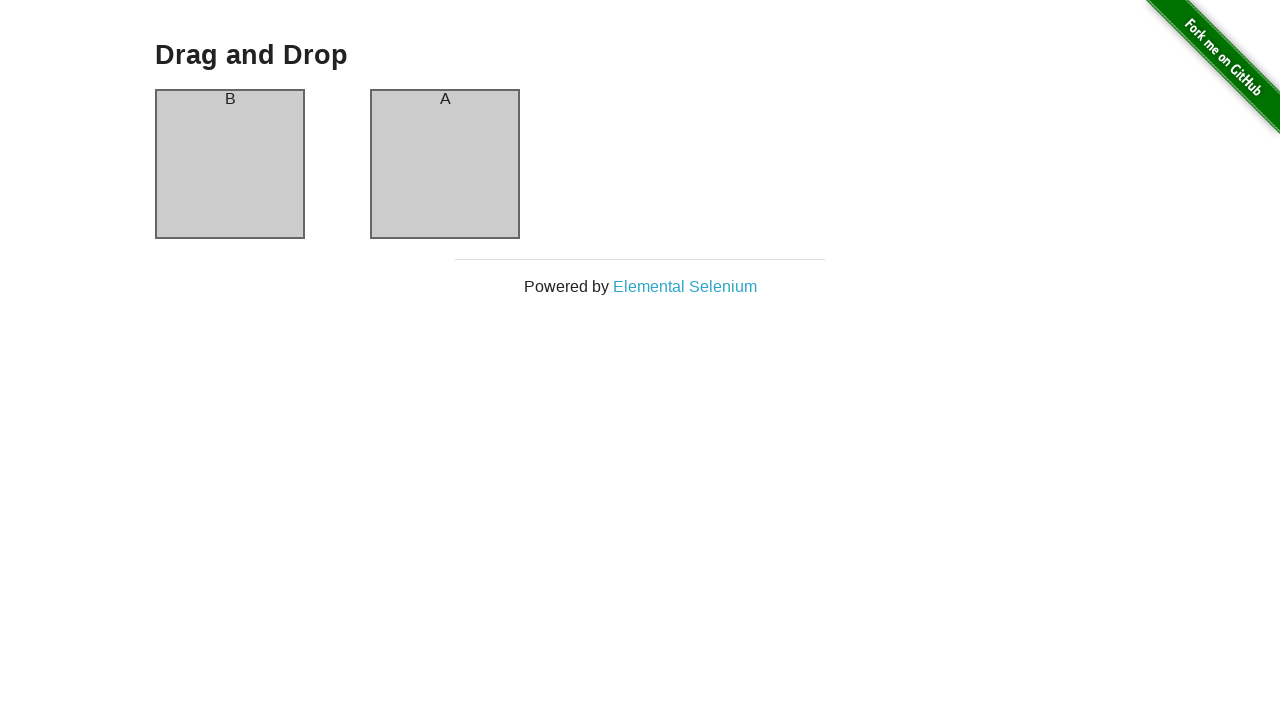